Tests dynamic controls page by clicking the Enable button and then typing text into the input field after it becomes enabled.

Starting URL: http://the-internet.herokuapp.com/dynamic_controls

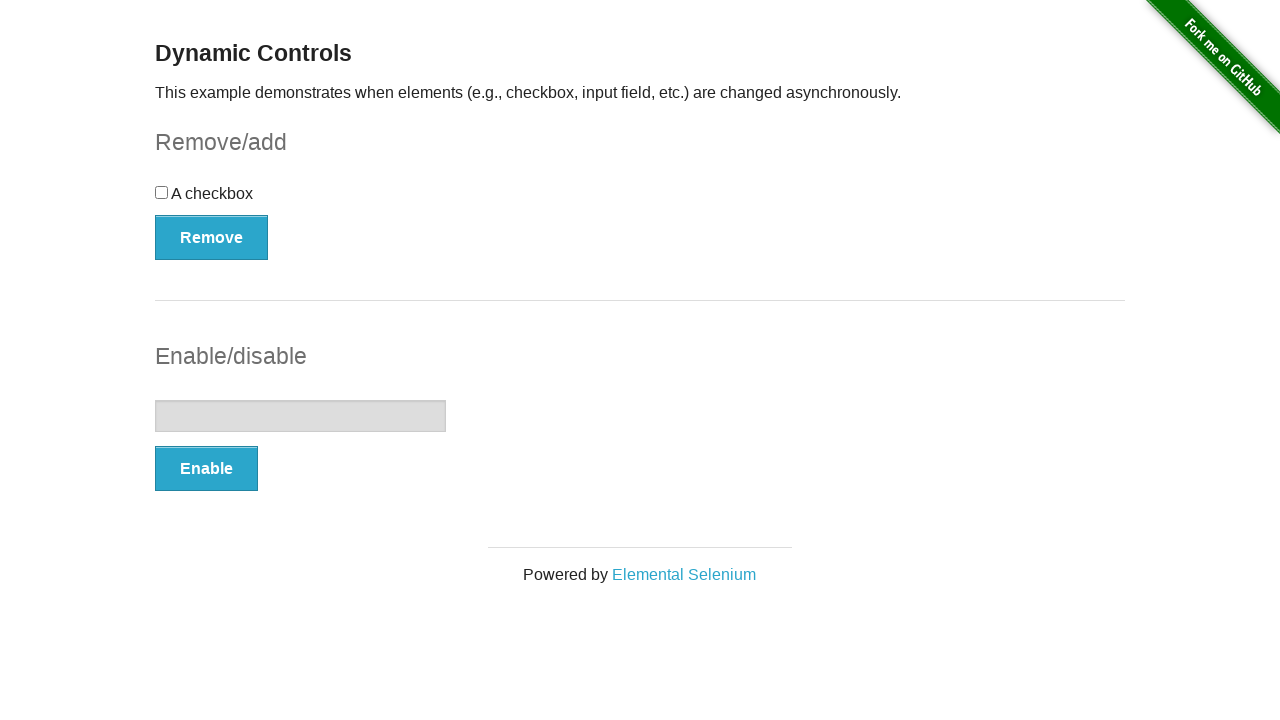

Clicked the Enable button at (206, 469) on #input-example button
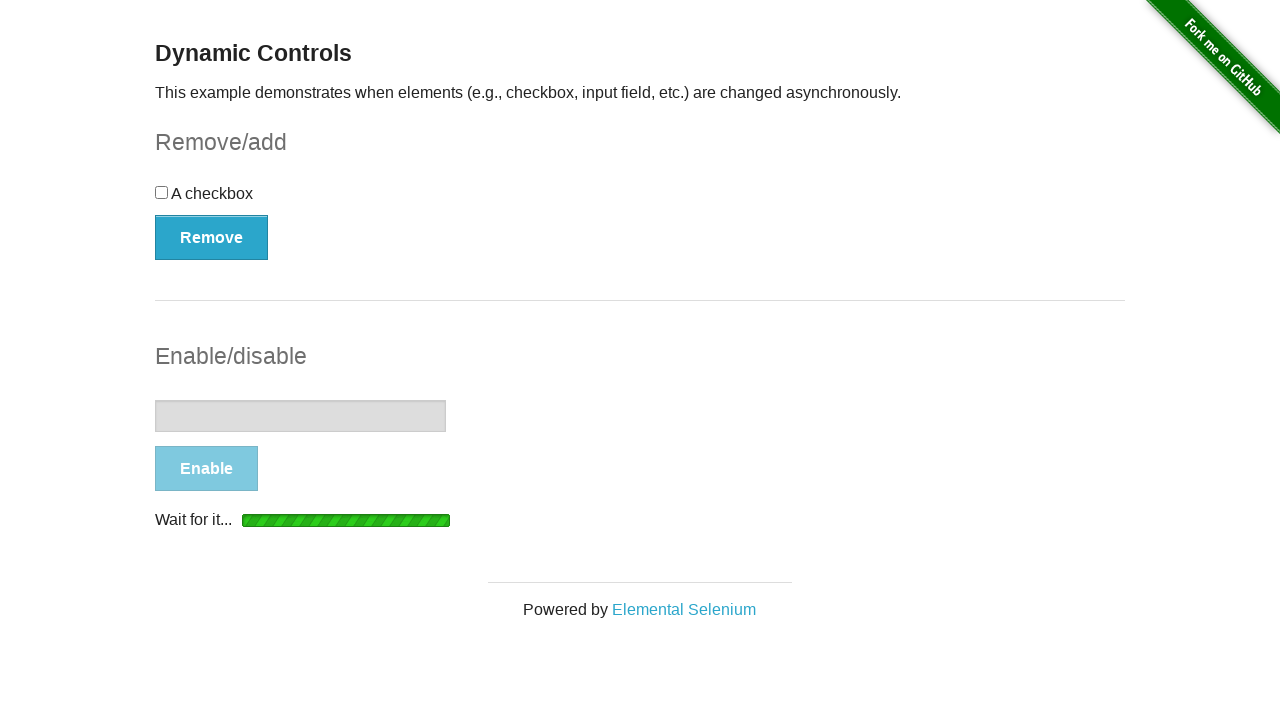

Input field became enabled
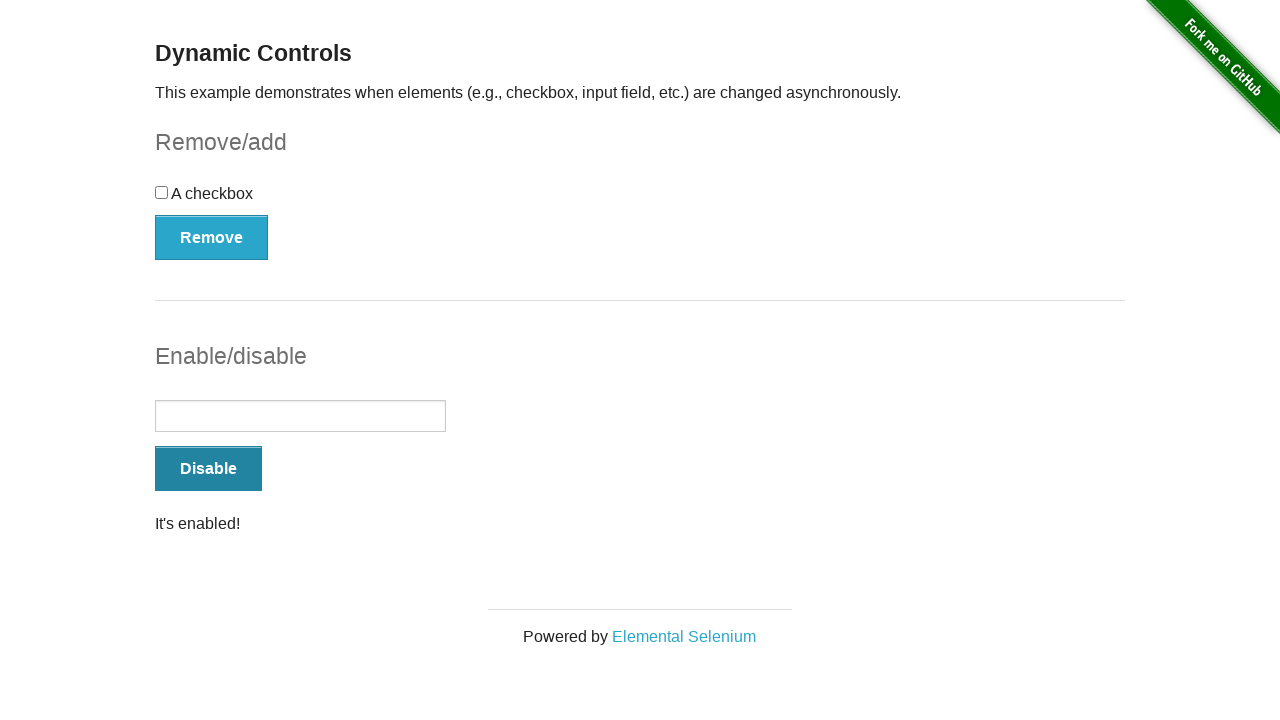

Retrieved button text: Disable
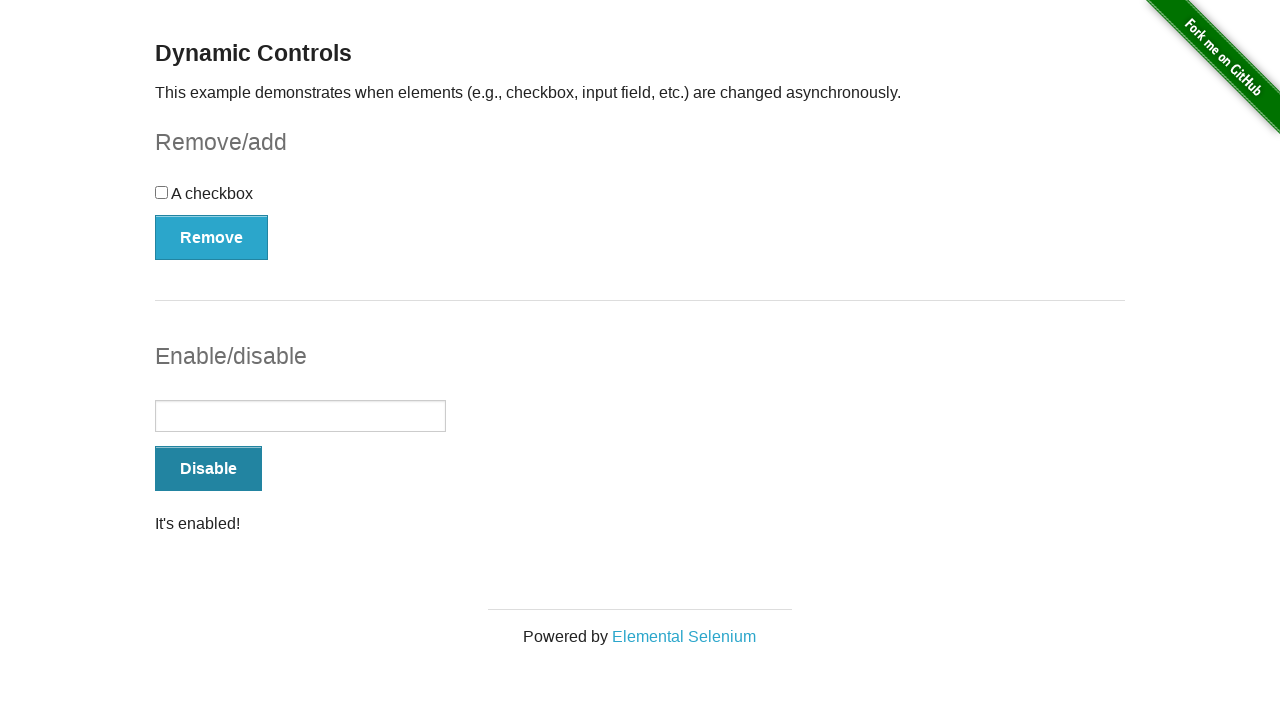

Typed 'Bootcamp' into the input field on #input-example input
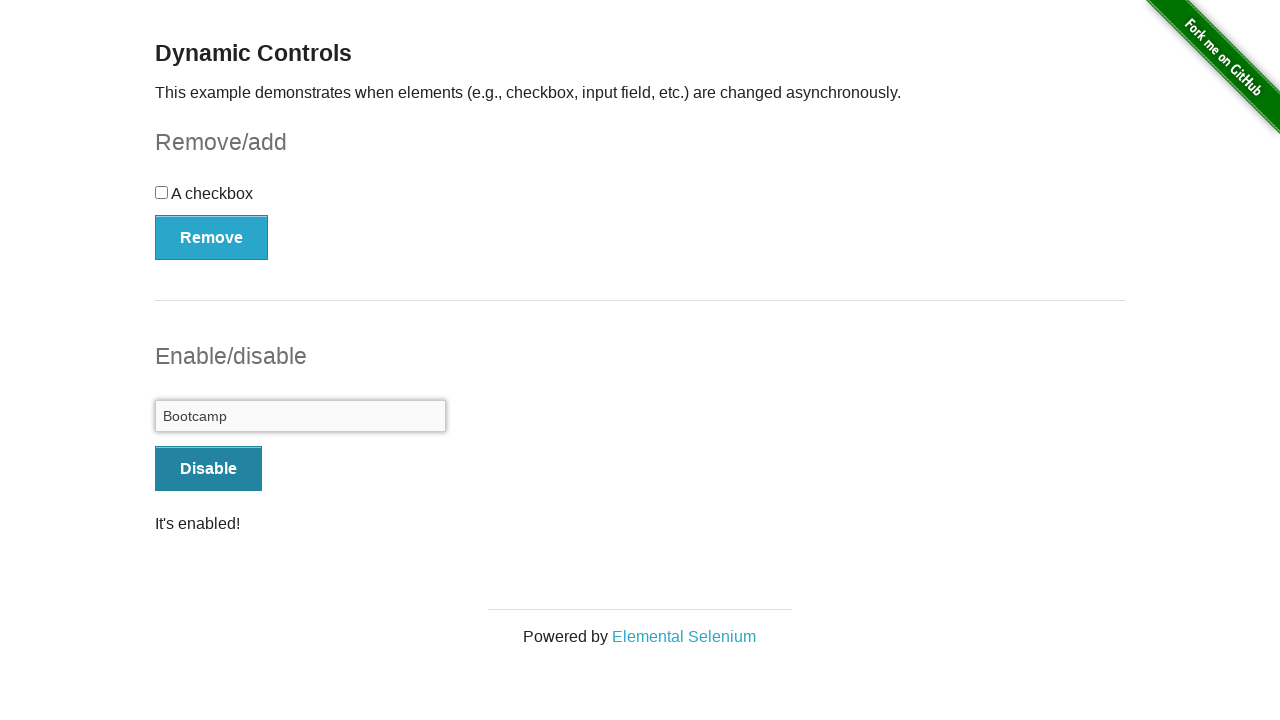

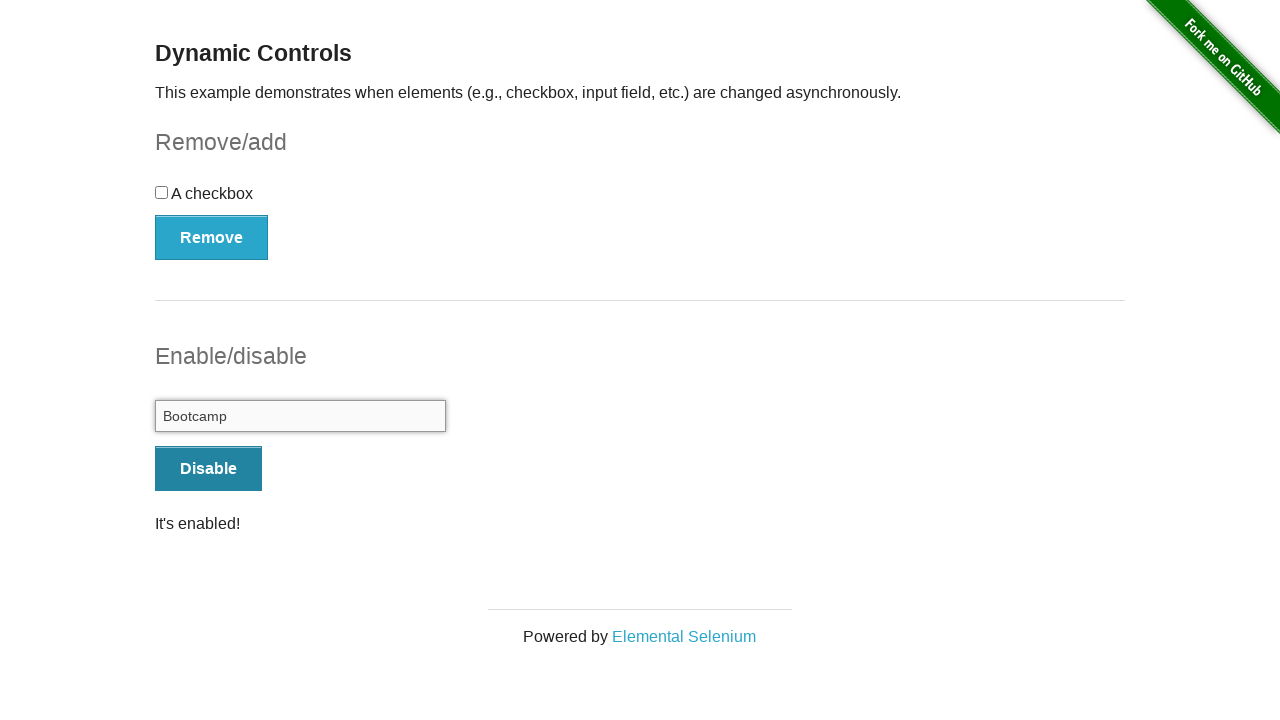